Tests click-and-hold followed by move and explicit release action for drag and drop

Starting URL: https://crossbrowsertesting.github.io/drag-and-drop

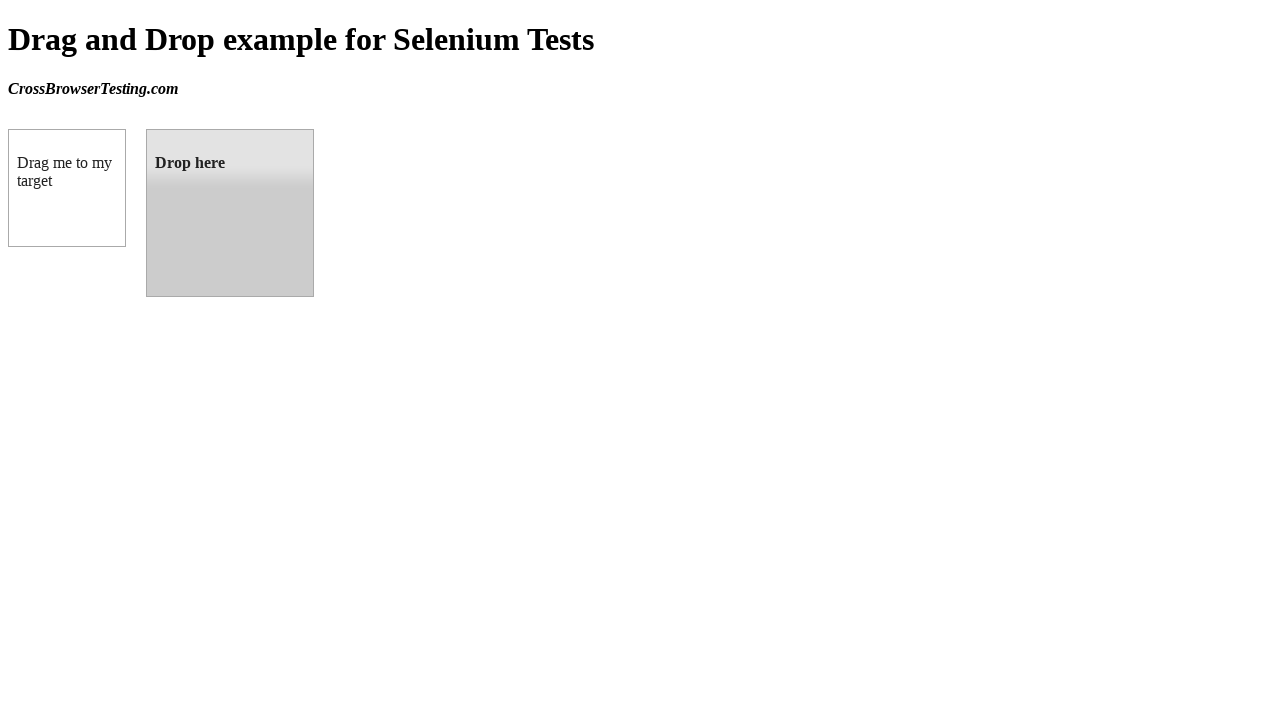

Located the draggable source element
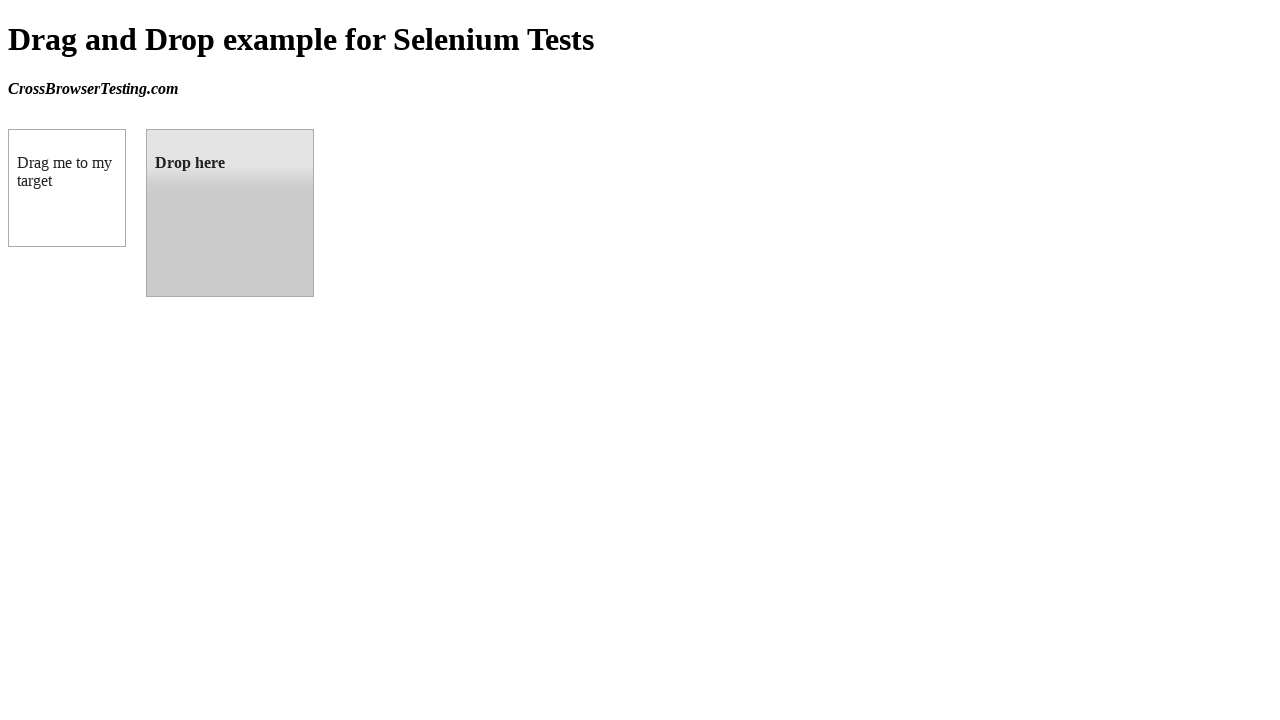

Located the droppable target element
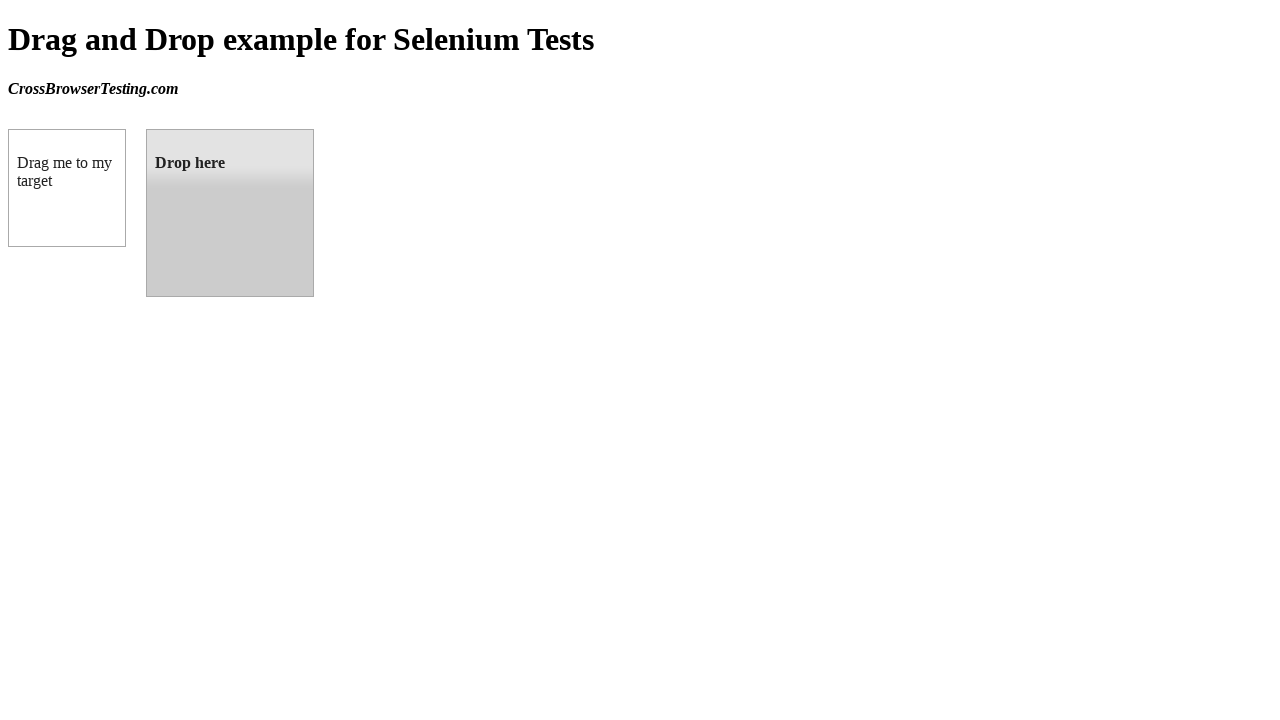

Retrieved bounding box of source element
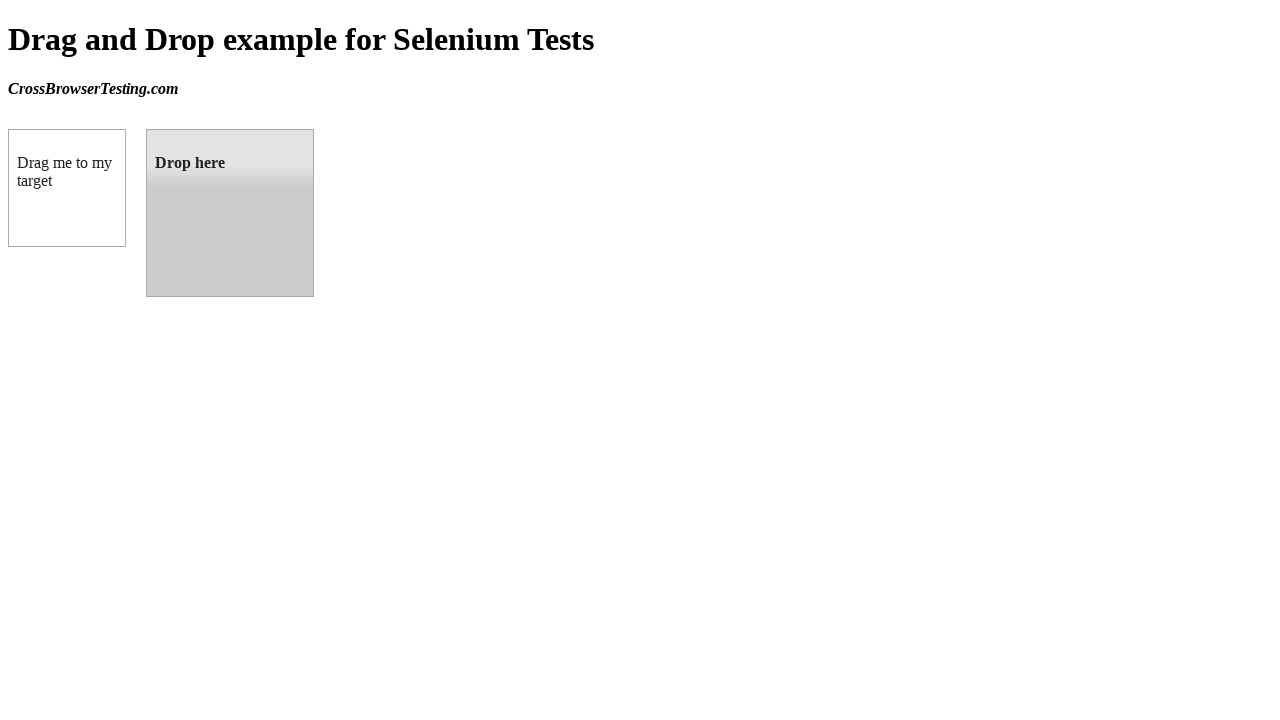

Retrieved bounding box of target element
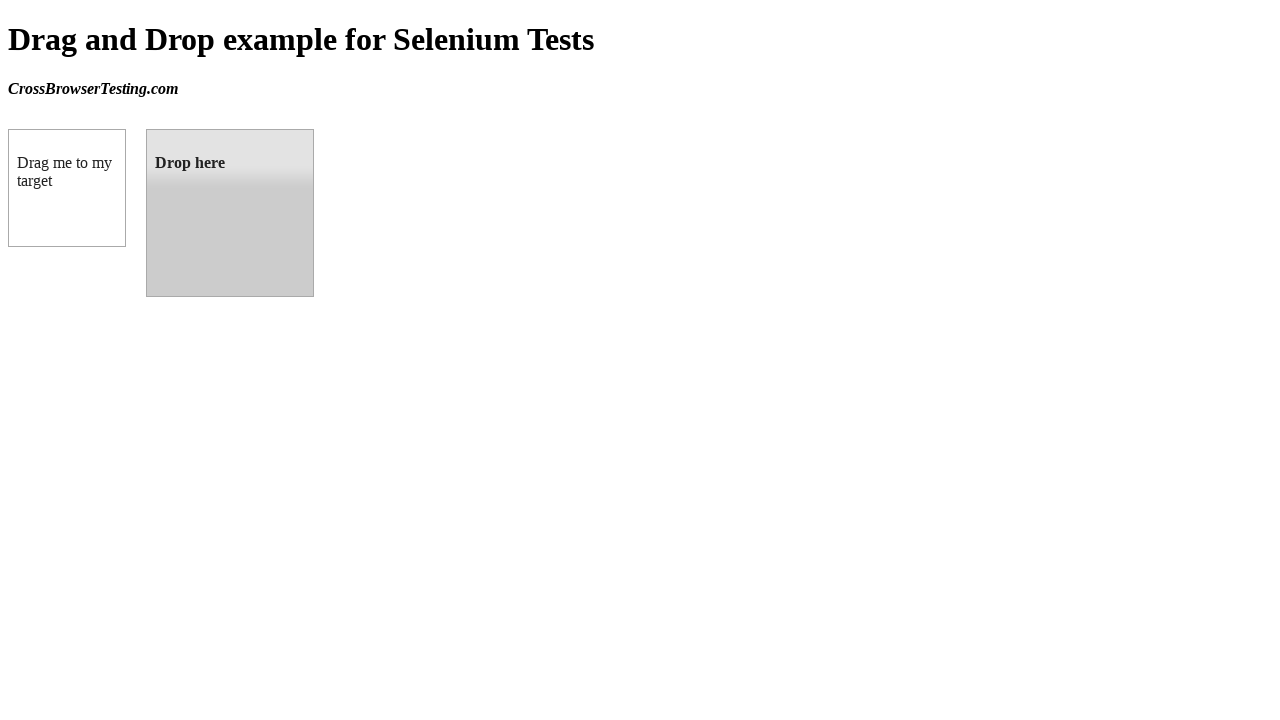

Moved mouse to center of source element at (67, 188)
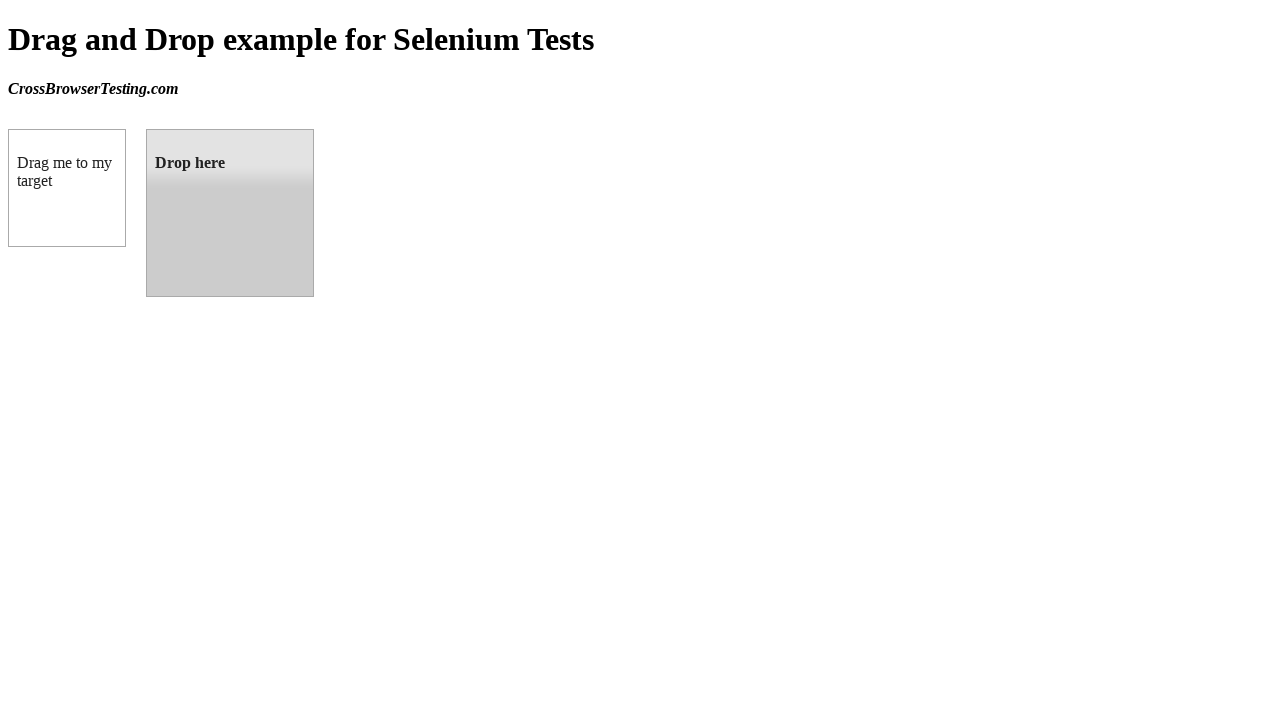

Pressed and held mouse button on source element at (67, 188)
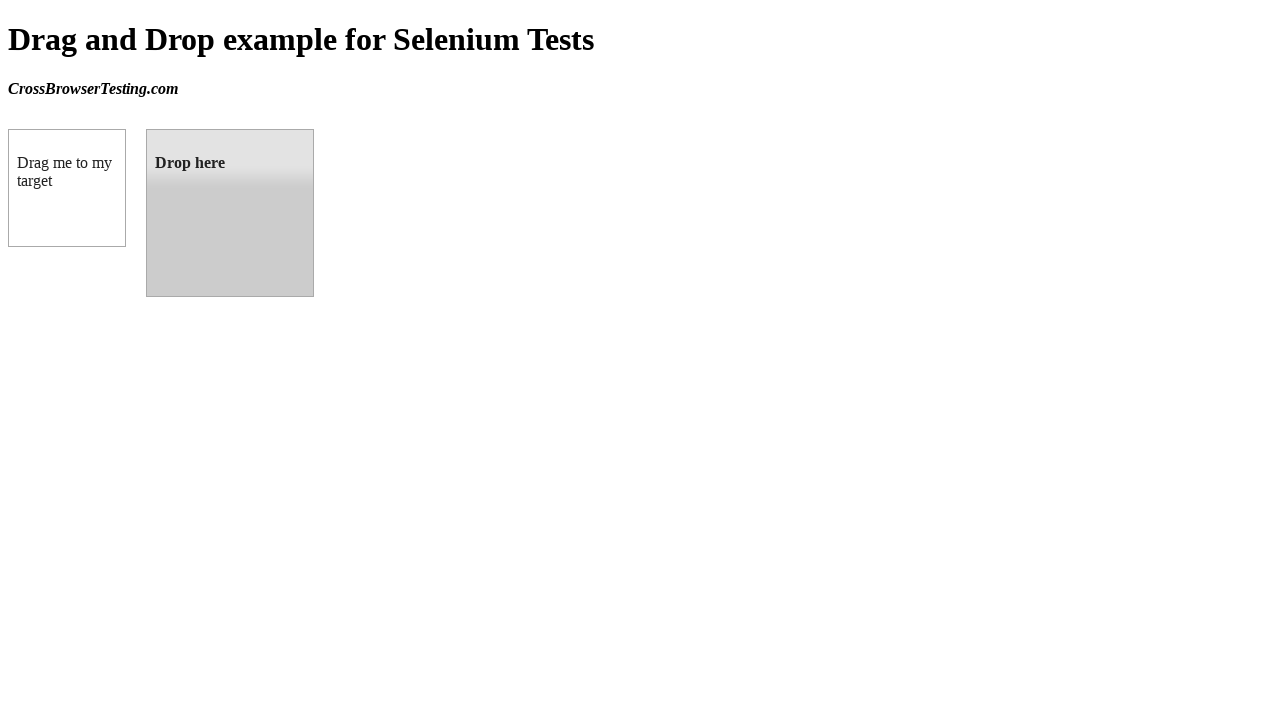

Moved mouse to center of target element while holding button at (230, 213)
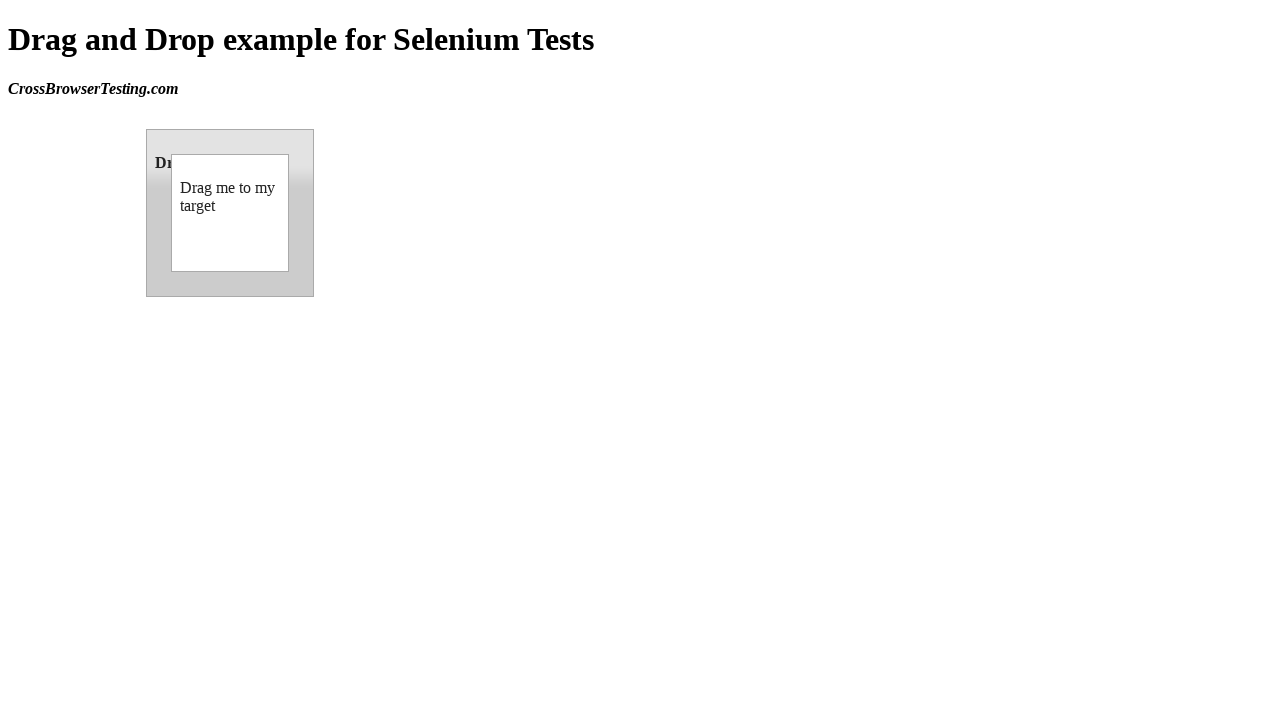

Released mouse button to complete drag and drop at (230, 213)
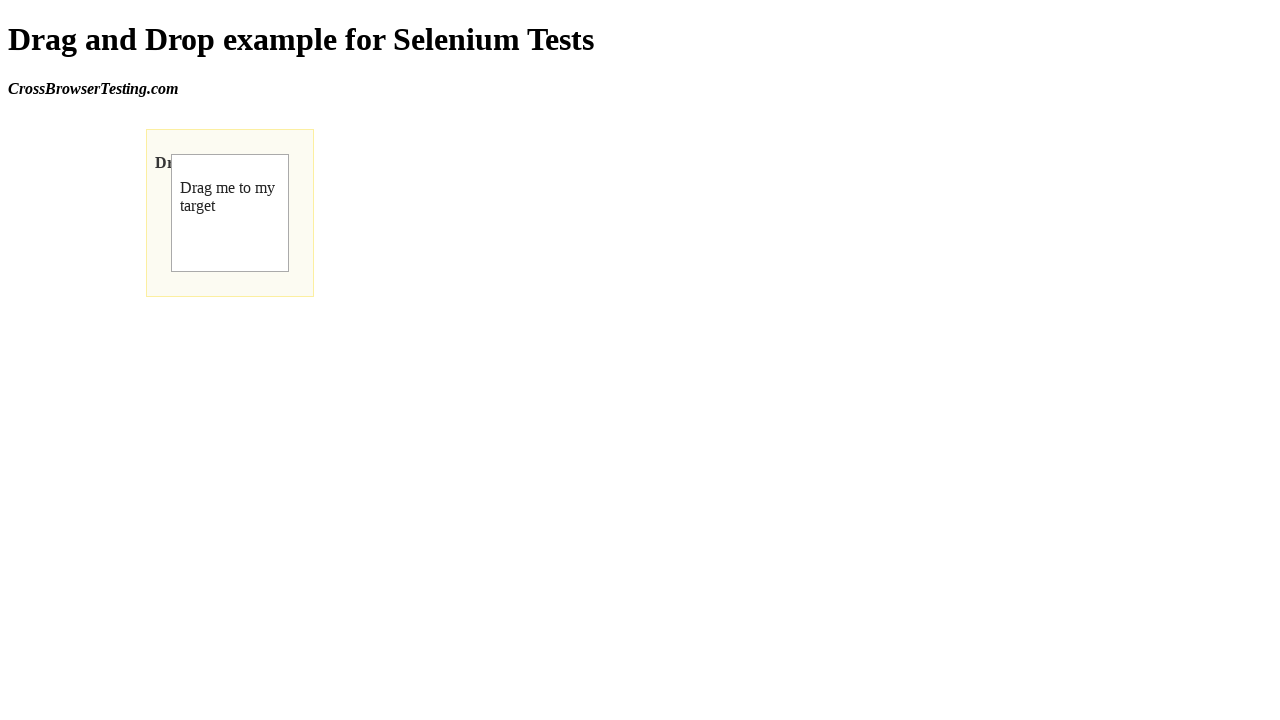

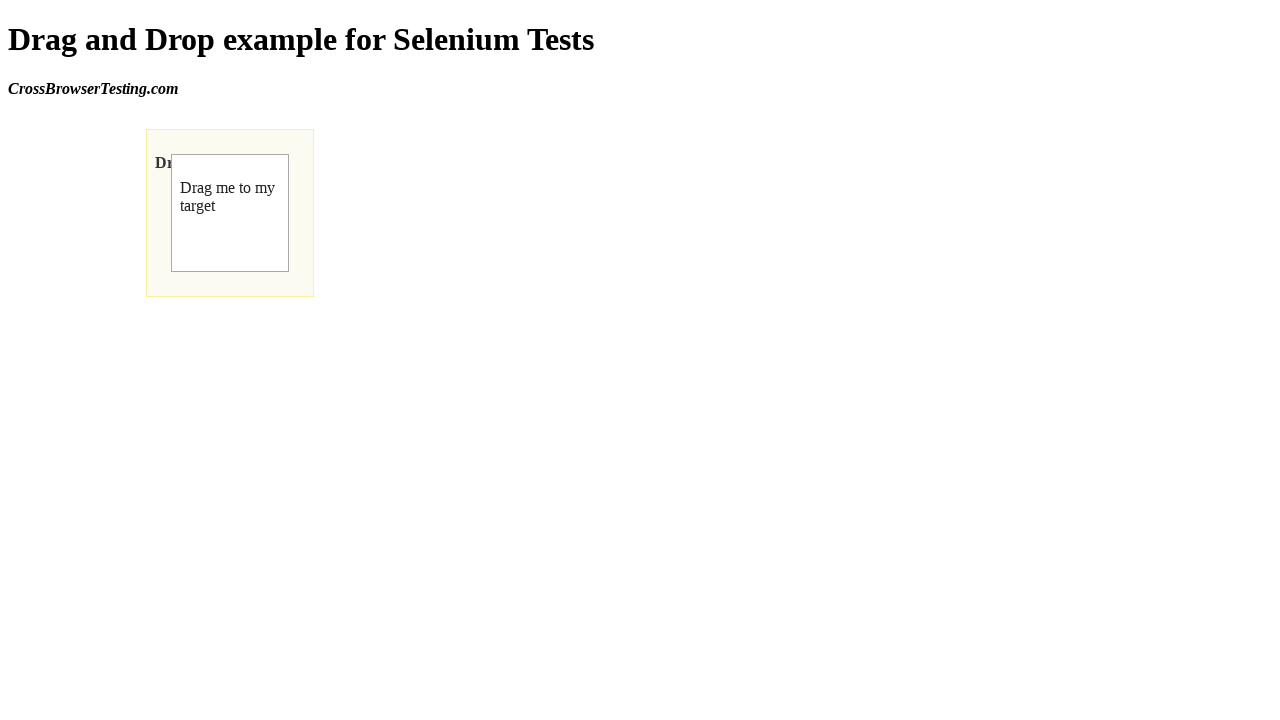